Tests mouse input events on a training page by performing left click, double click, and right click actions, then verifying the active side changes after each action.

Starting URL: https://v1.training-support.net/selenium/input-events

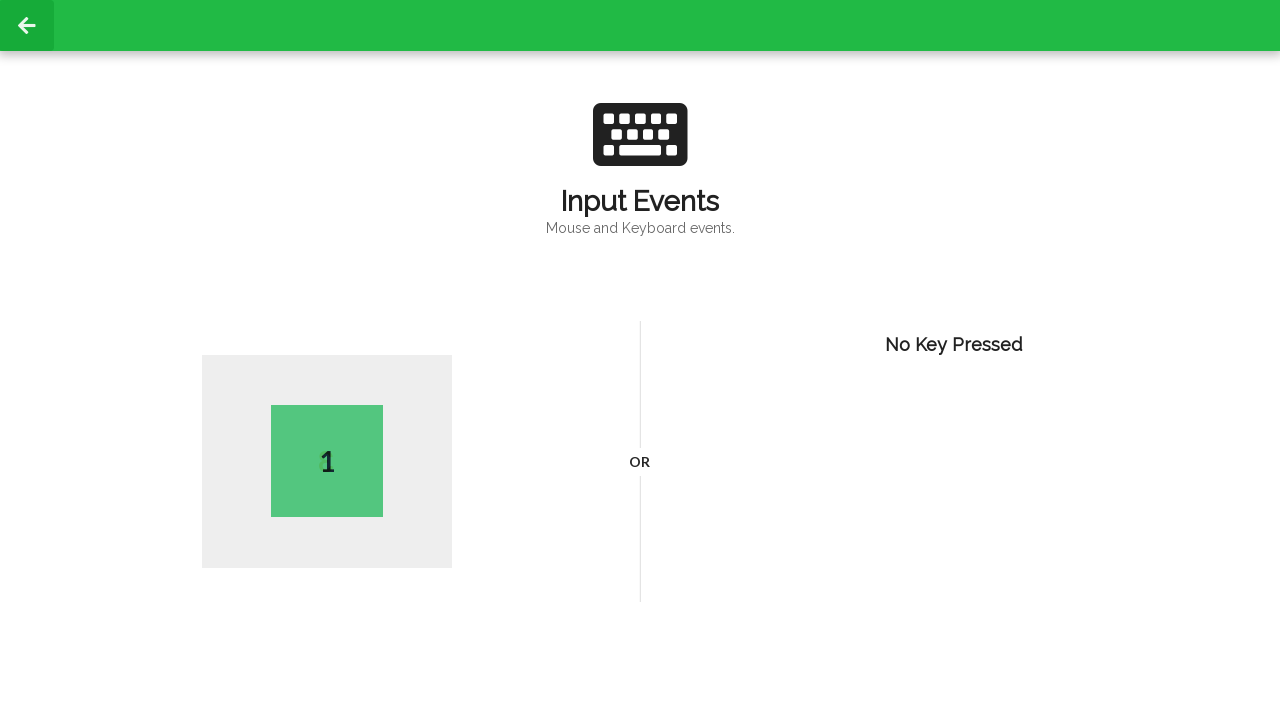

Navigated to input events training page
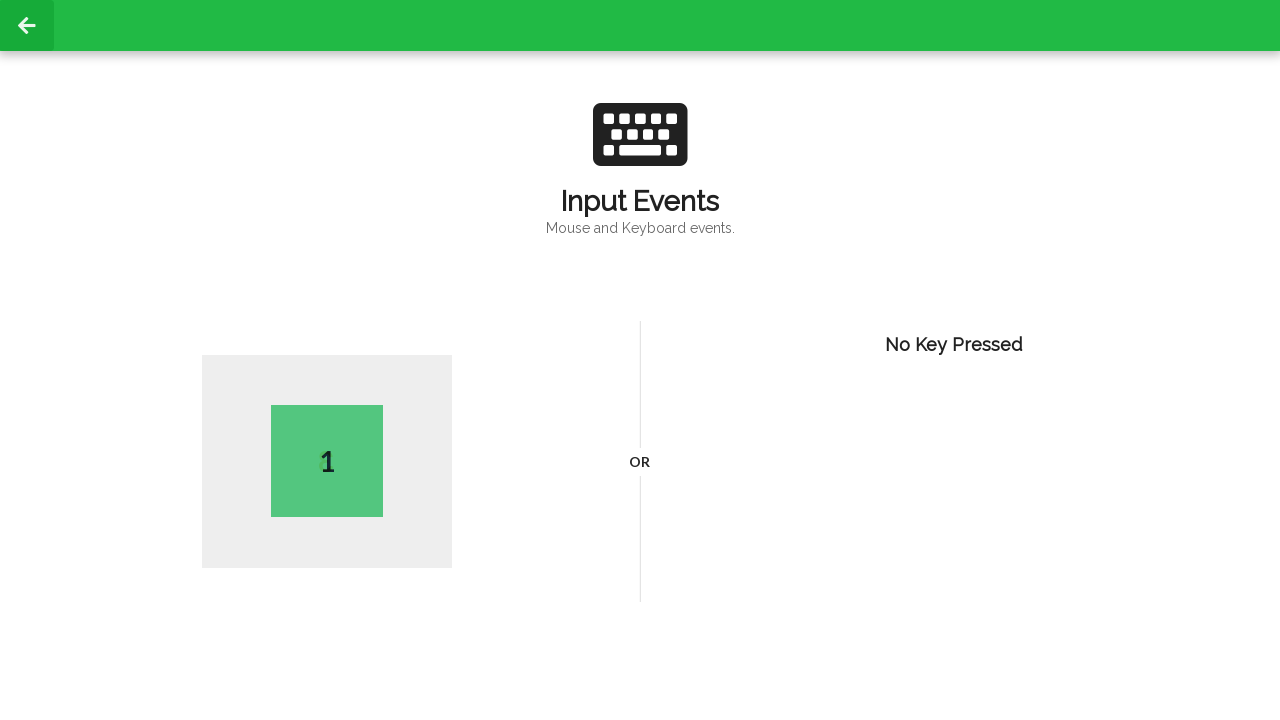

Performed left click action at coordinates (400, 300) at (400, 300)
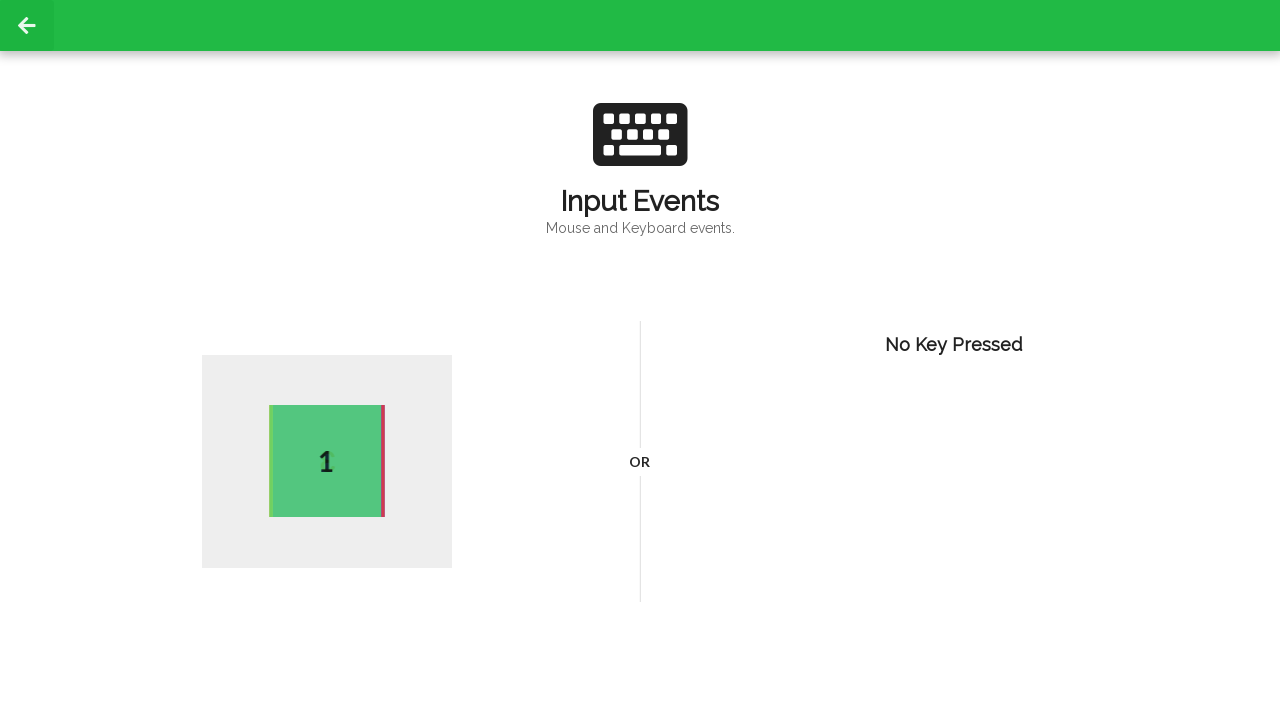

Active side element appeared after left click
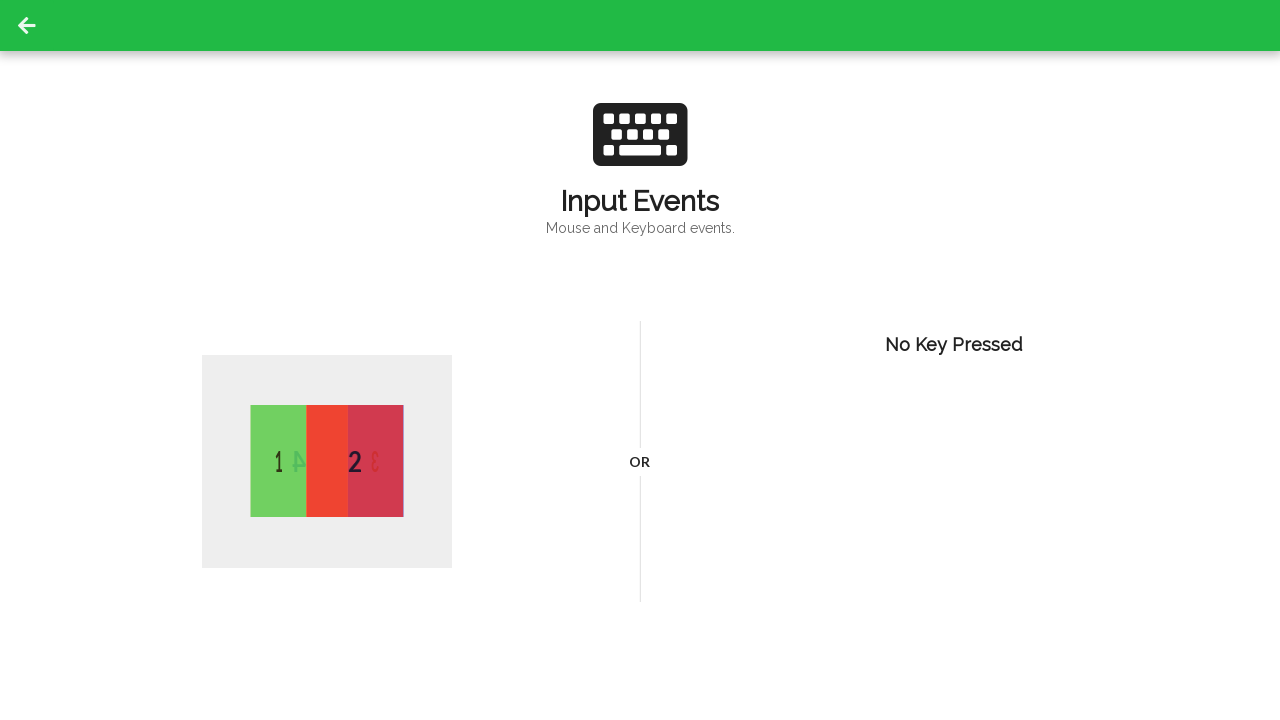

Performed double click action at coordinates (400, 300)
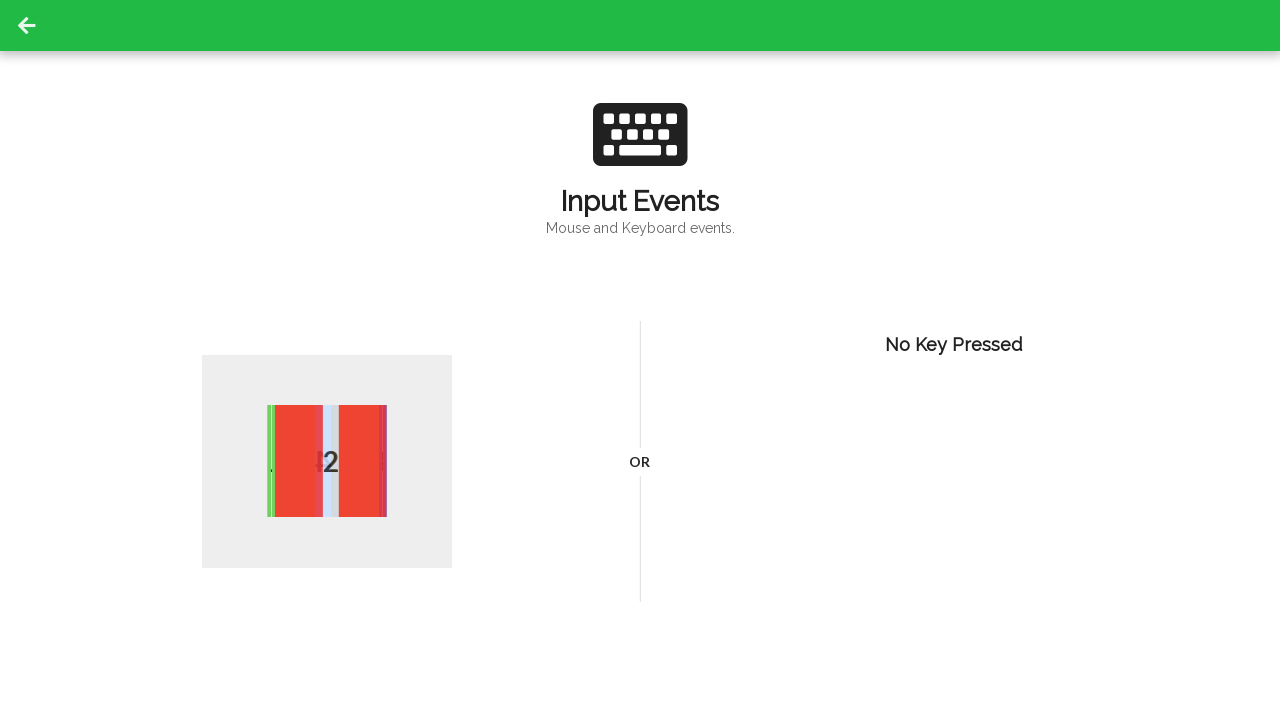

Active side element updated after double click
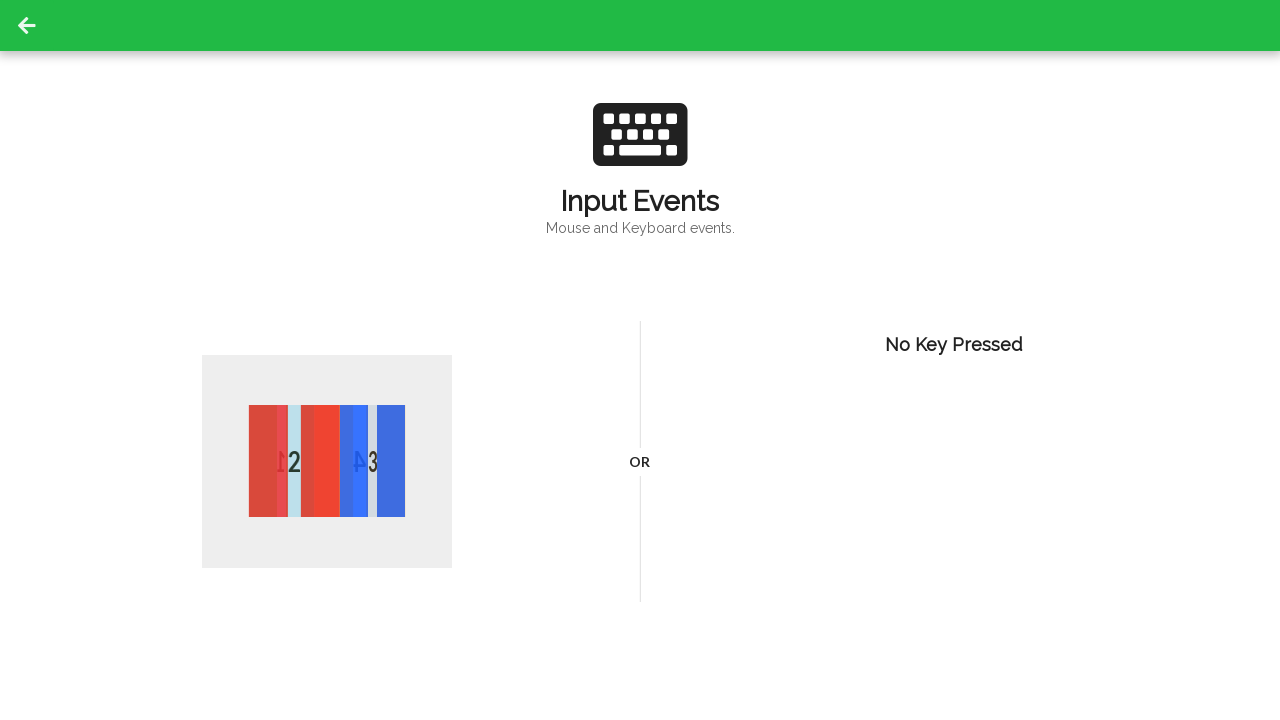

Performed right click action at coordinates (400, 300) at (400, 300)
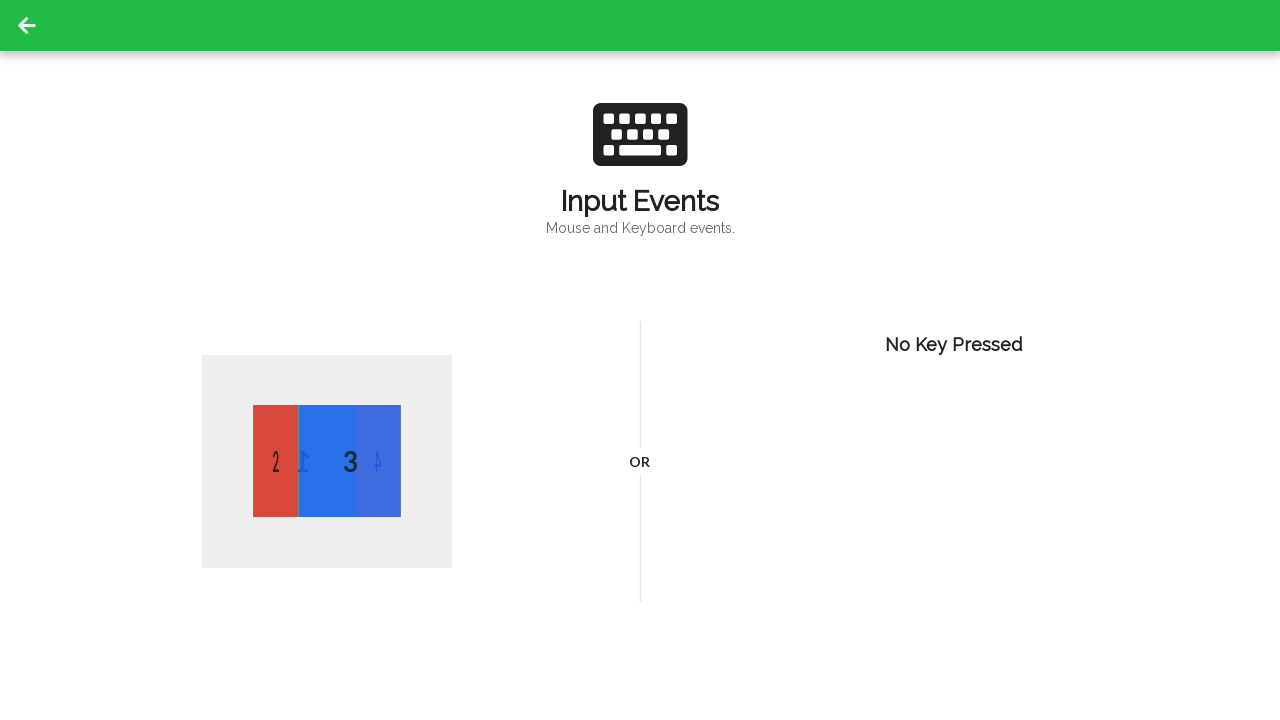

Active side element updated after right click
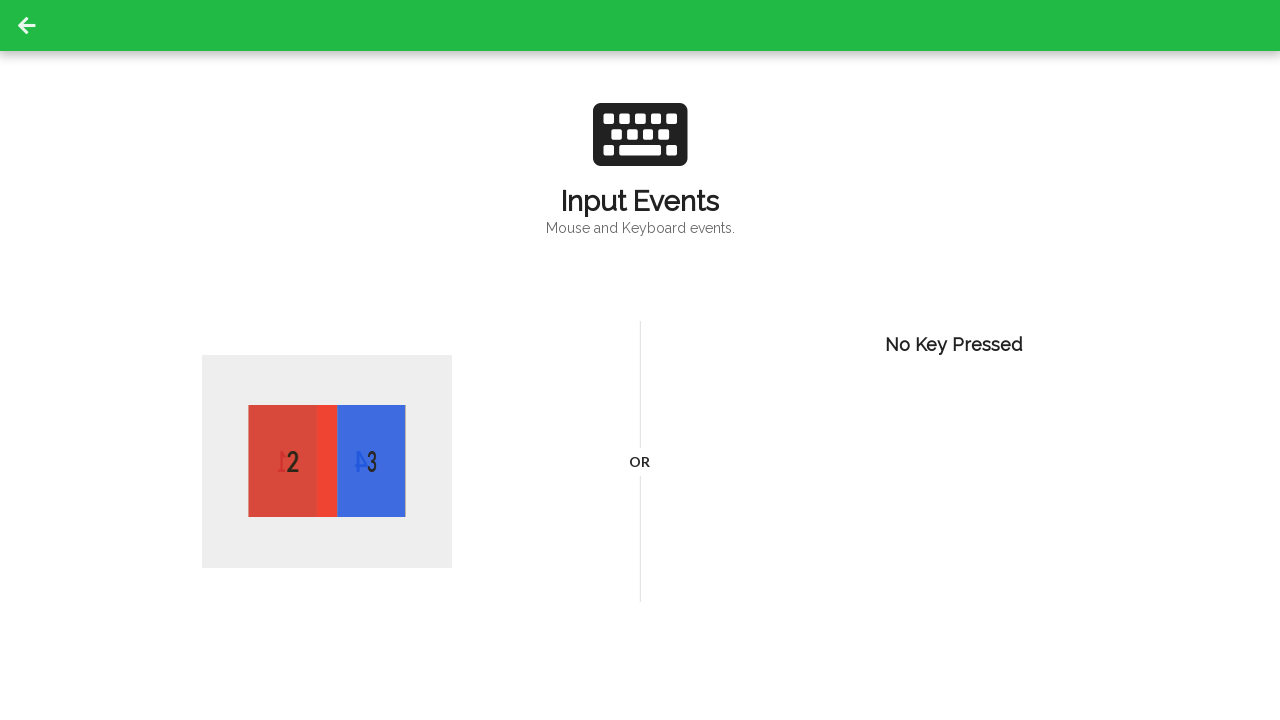

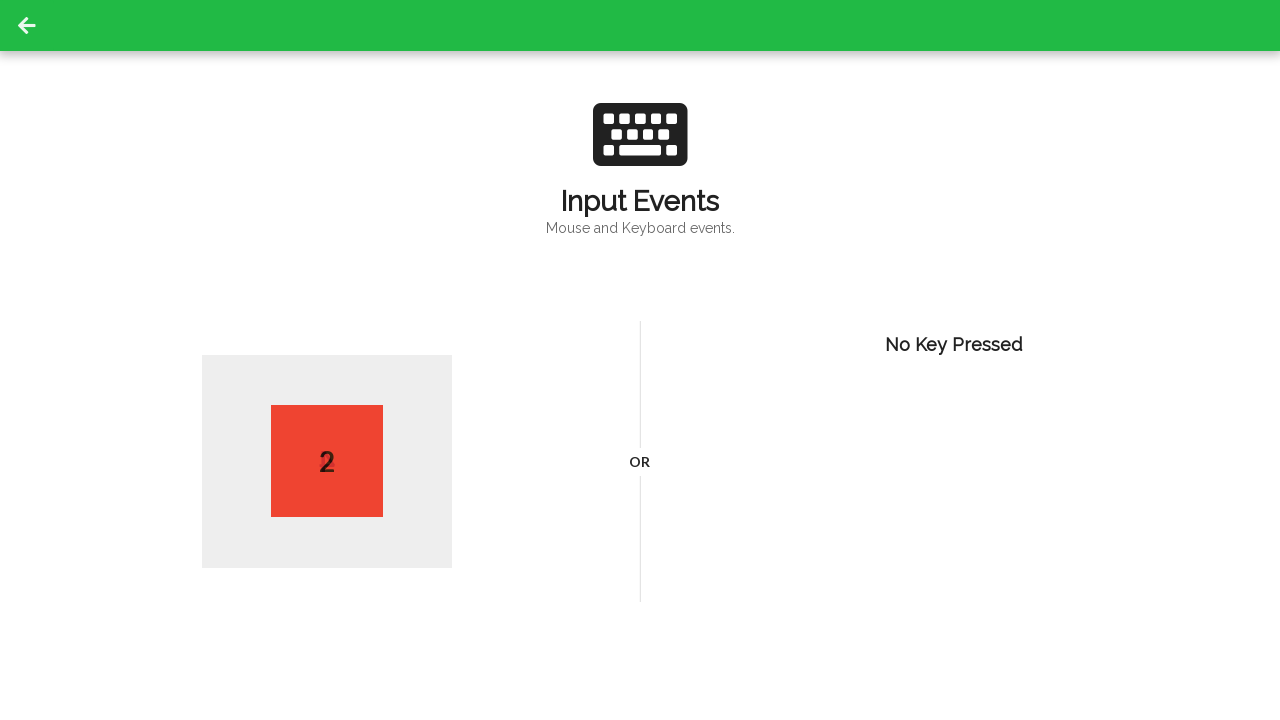